Tests handling of a timed JavaScript alert by clicking a button, waiting for the alert to appear after 5 seconds, verifying its text, and accepting it

Starting URL: https://demoqa.com/alerts

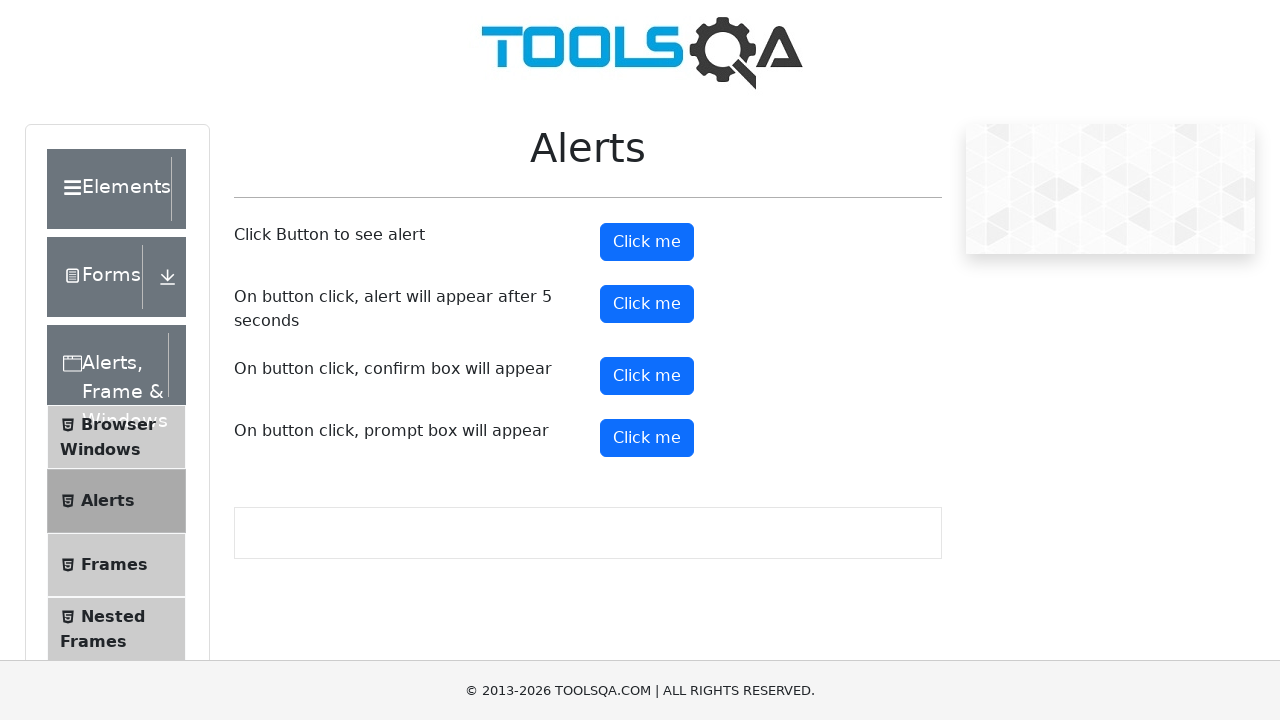

Clicked the timer alert button at (647, 304) on #timerAlertButton
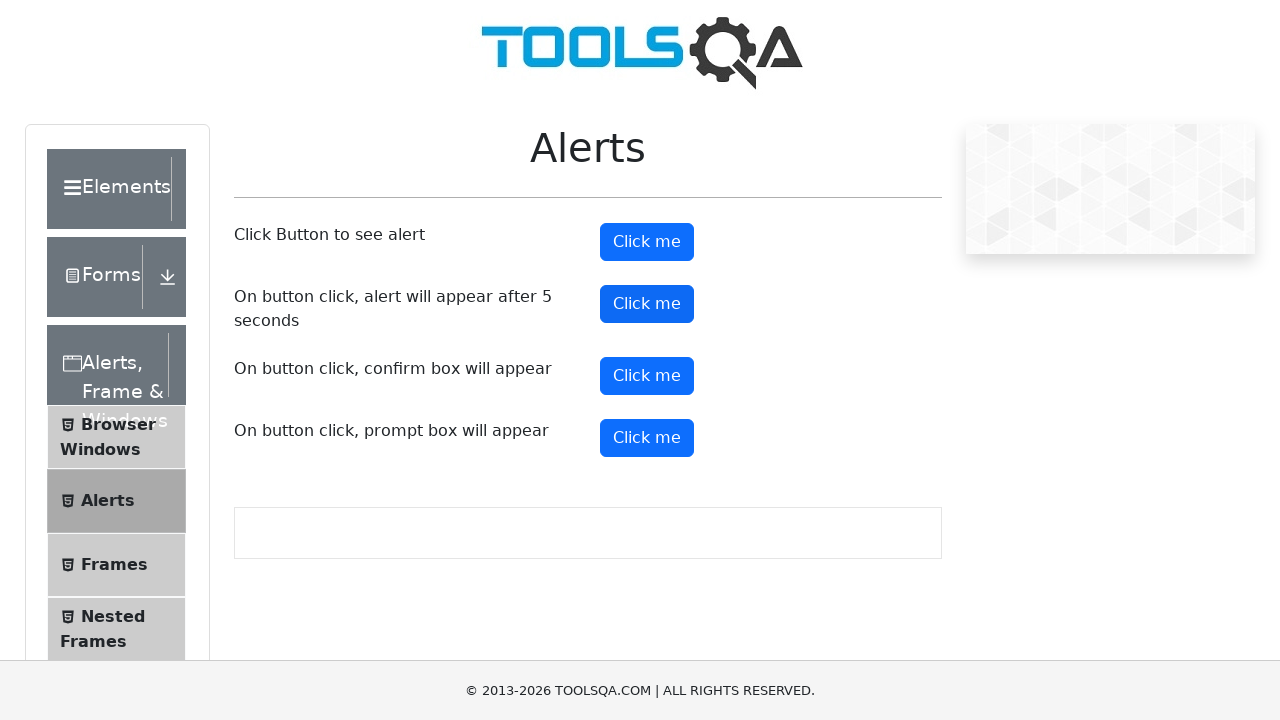

Set up initial dialog handler
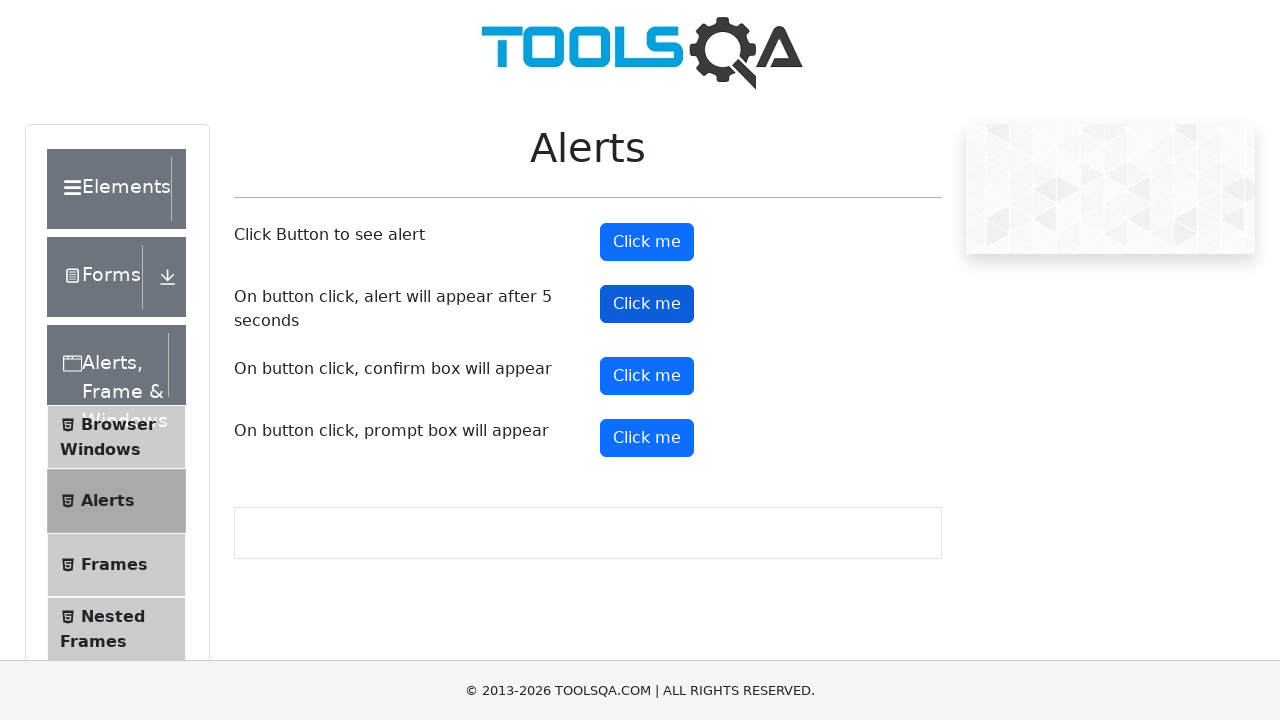

Registered explicit dialog handler with assertion
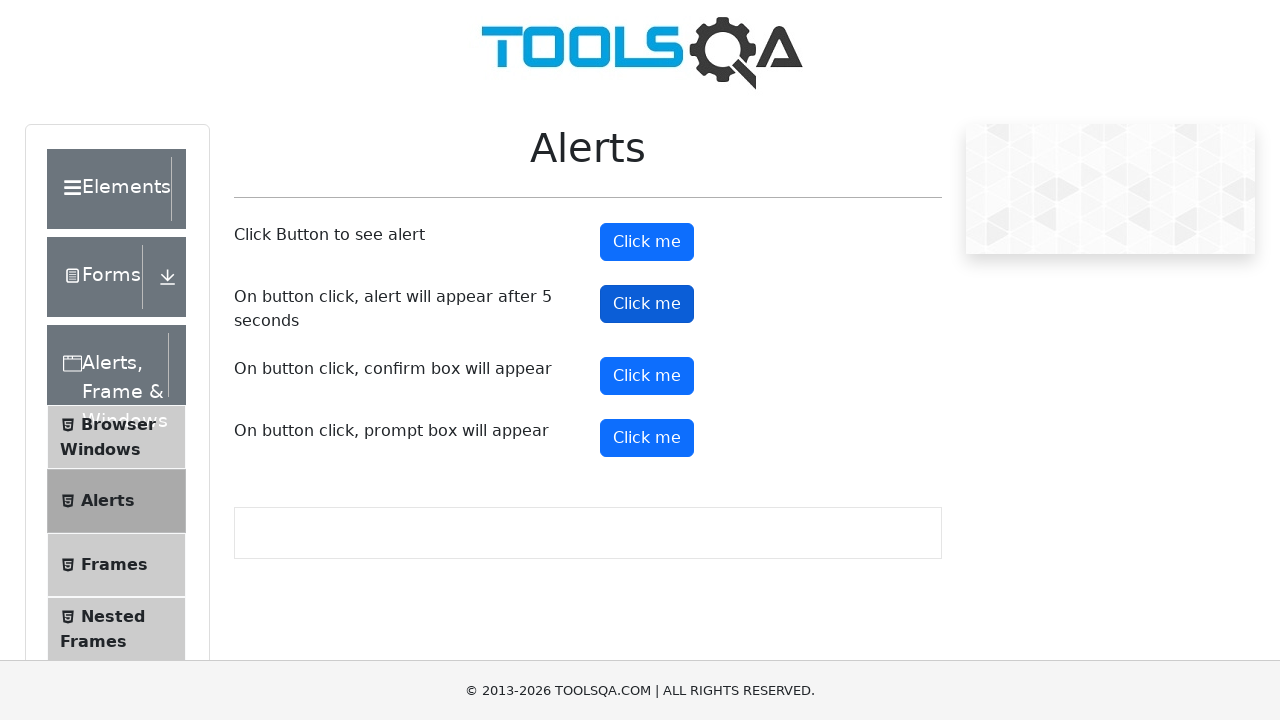

Re-clicked the timer alert button after handler setup at (647, 304) on #timerAlertButton
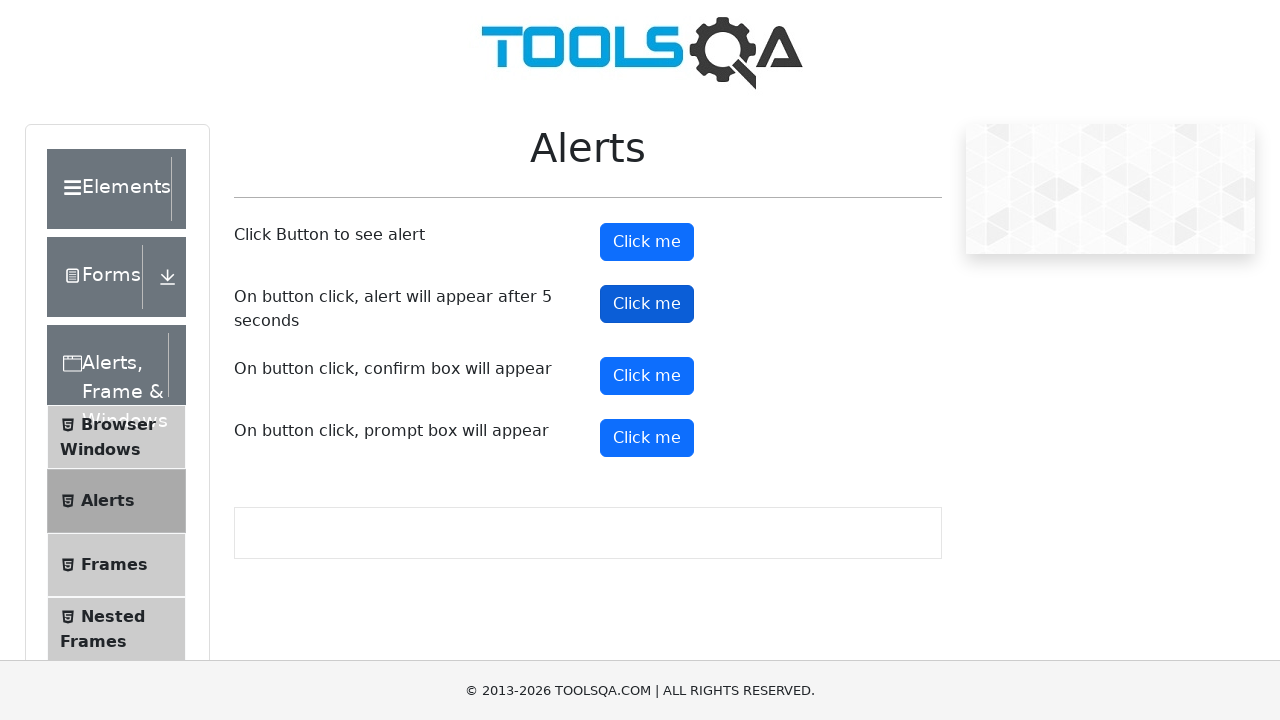

Waited 6 seconds for alert to appear and be handled
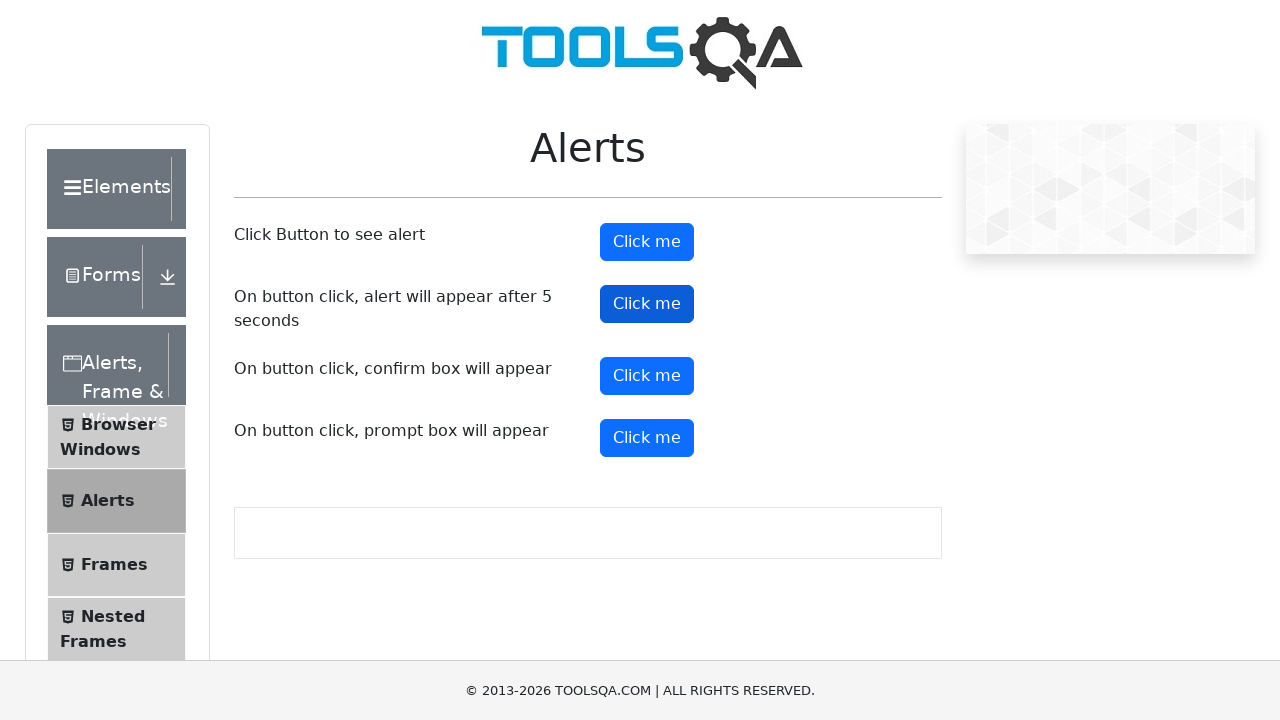

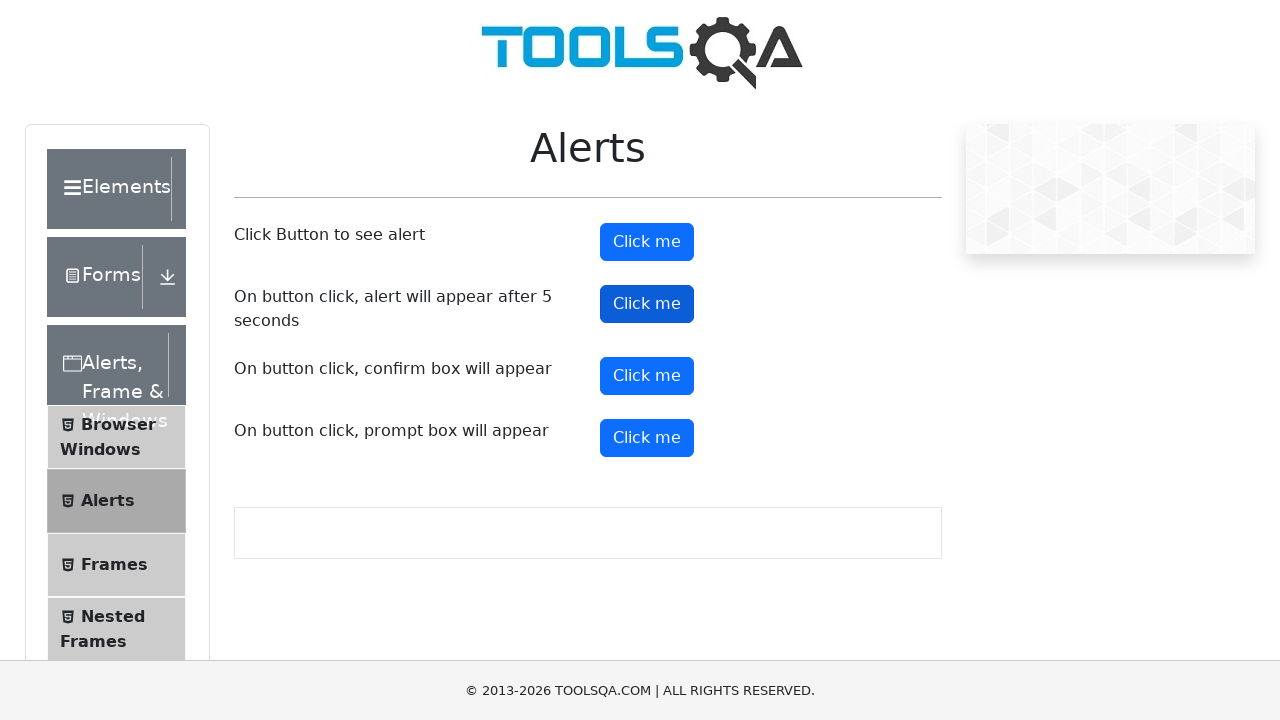